Tests selecting an option by text from a dropdown menu and verifies the selection

Starting URL: https://demoqa.com/select-menu

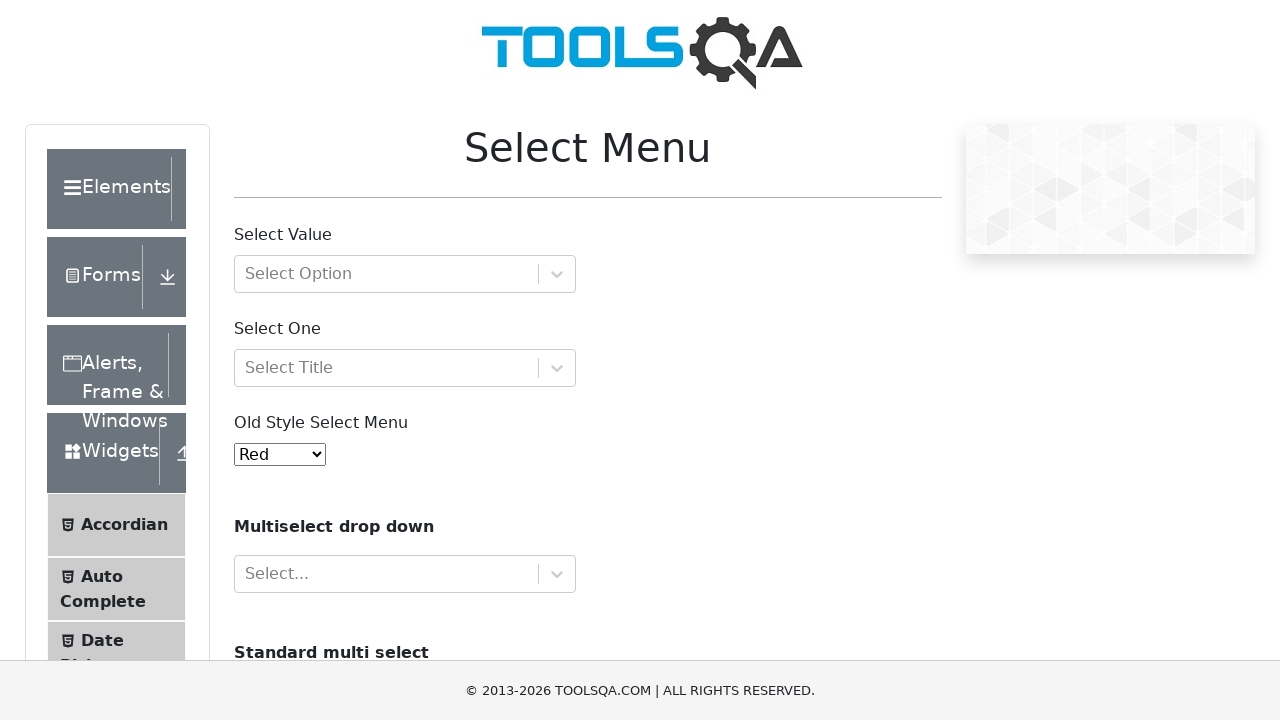

Selected 'Green' option from the old select menu by text on #oldSelectMenu
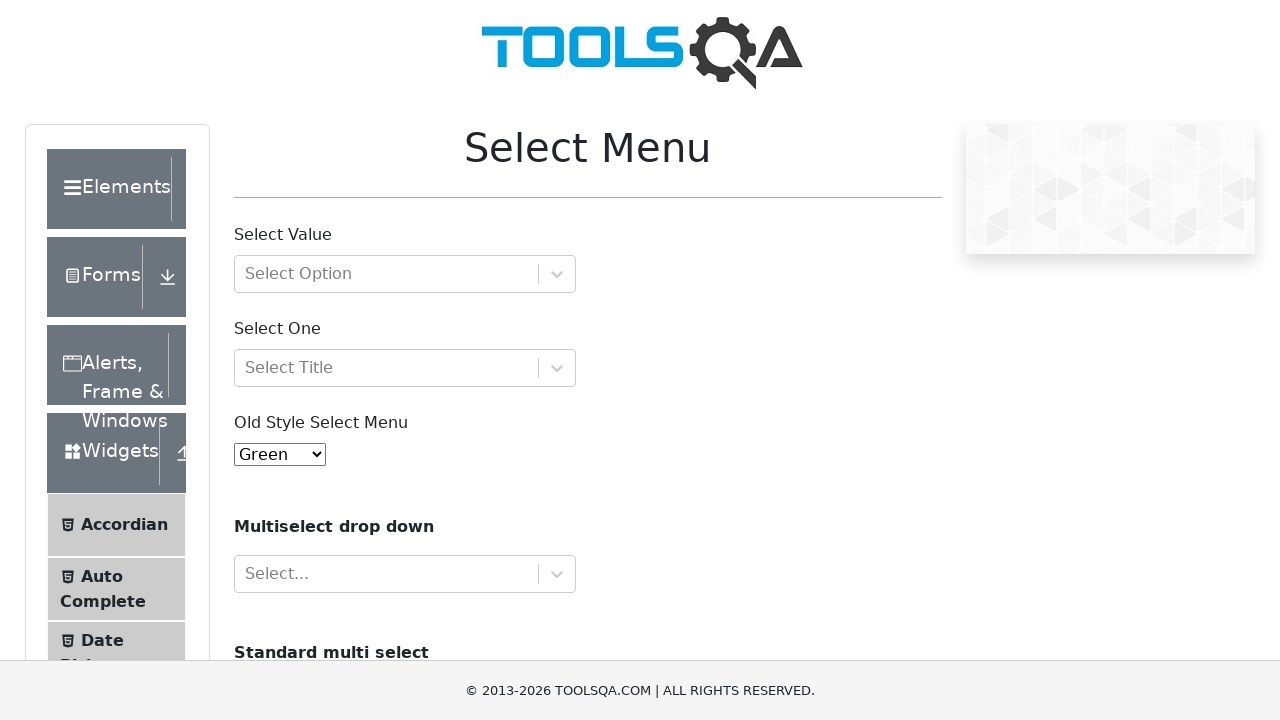

Retrieved the selected value from the dropdown menu
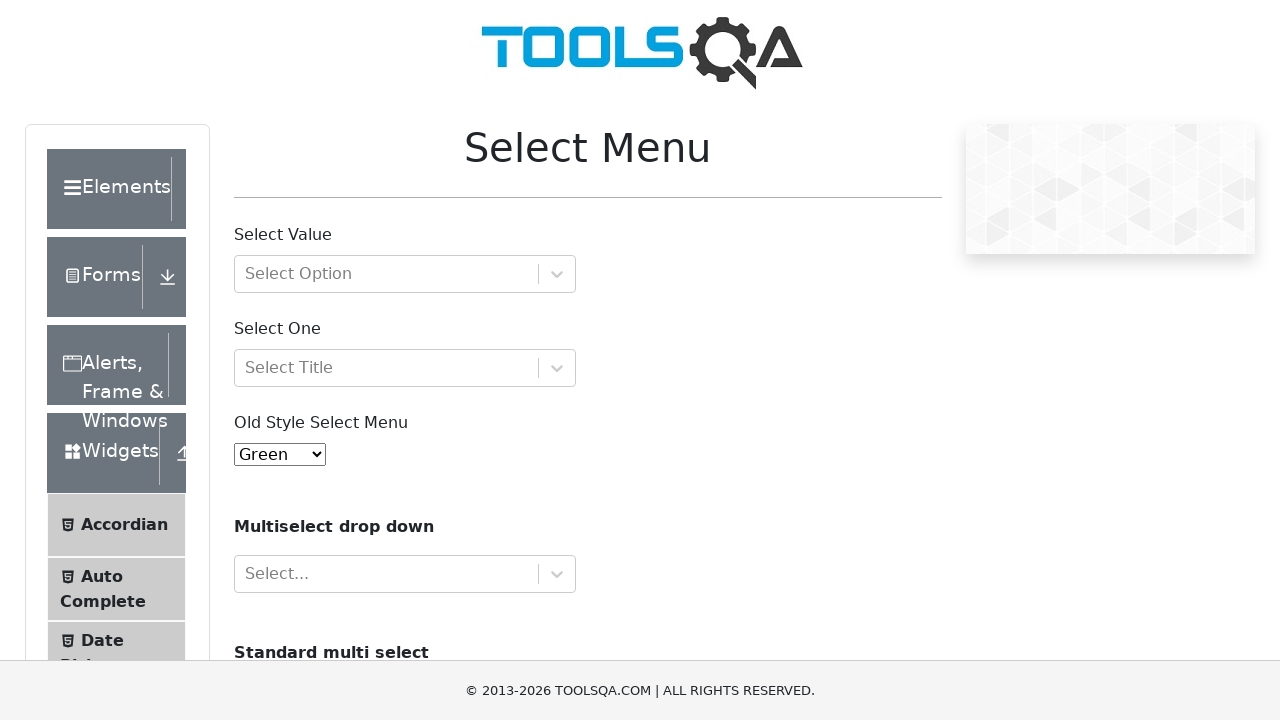

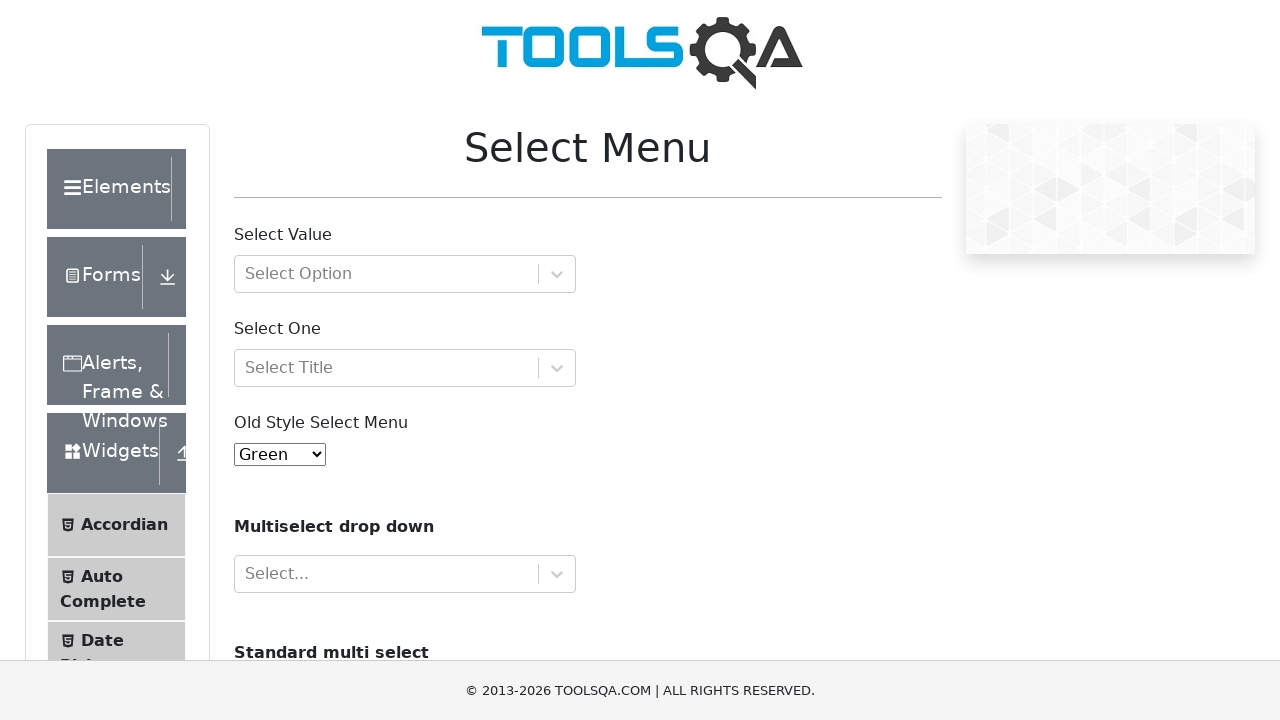